Tests JavaScript alert handling by triggering a confirm dialog and accepting it, then verifying the result text

Starting URL: https://the-internet.herokuapp.com/javascript_alerts

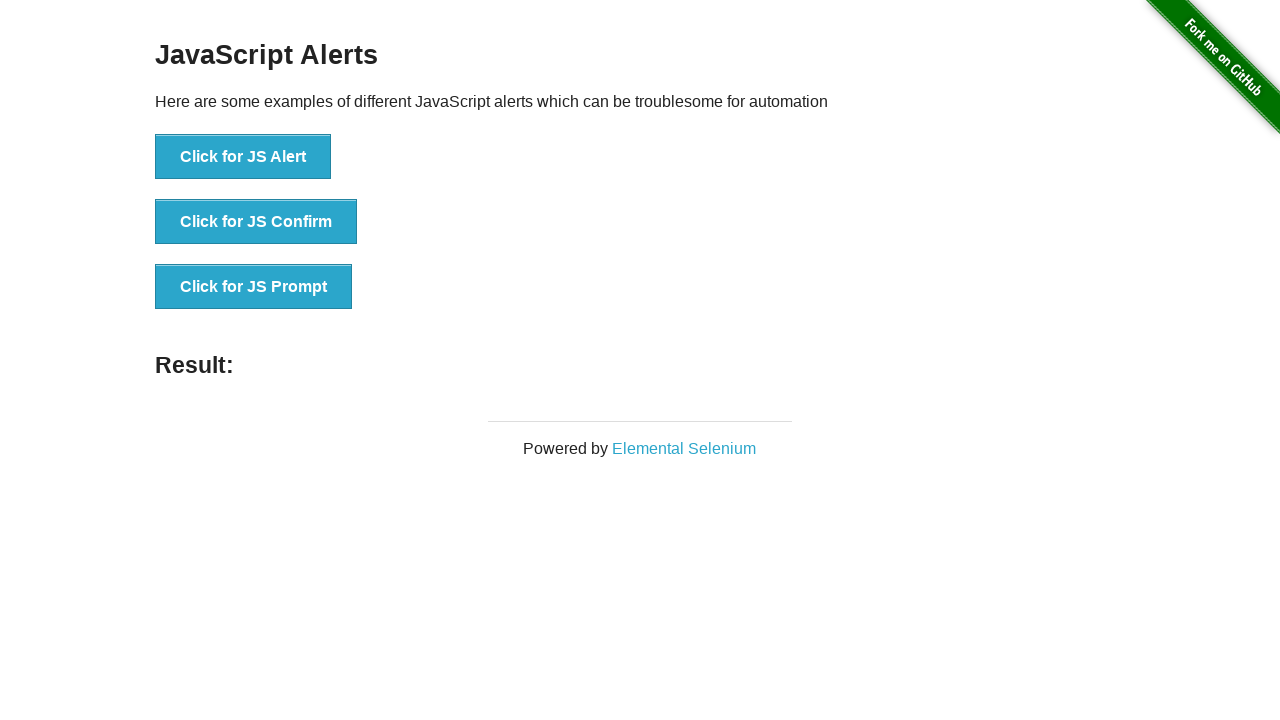

Clicked button to trigger JS confirm dialog at (256, 222) on button[onclick='jsConfirm()']
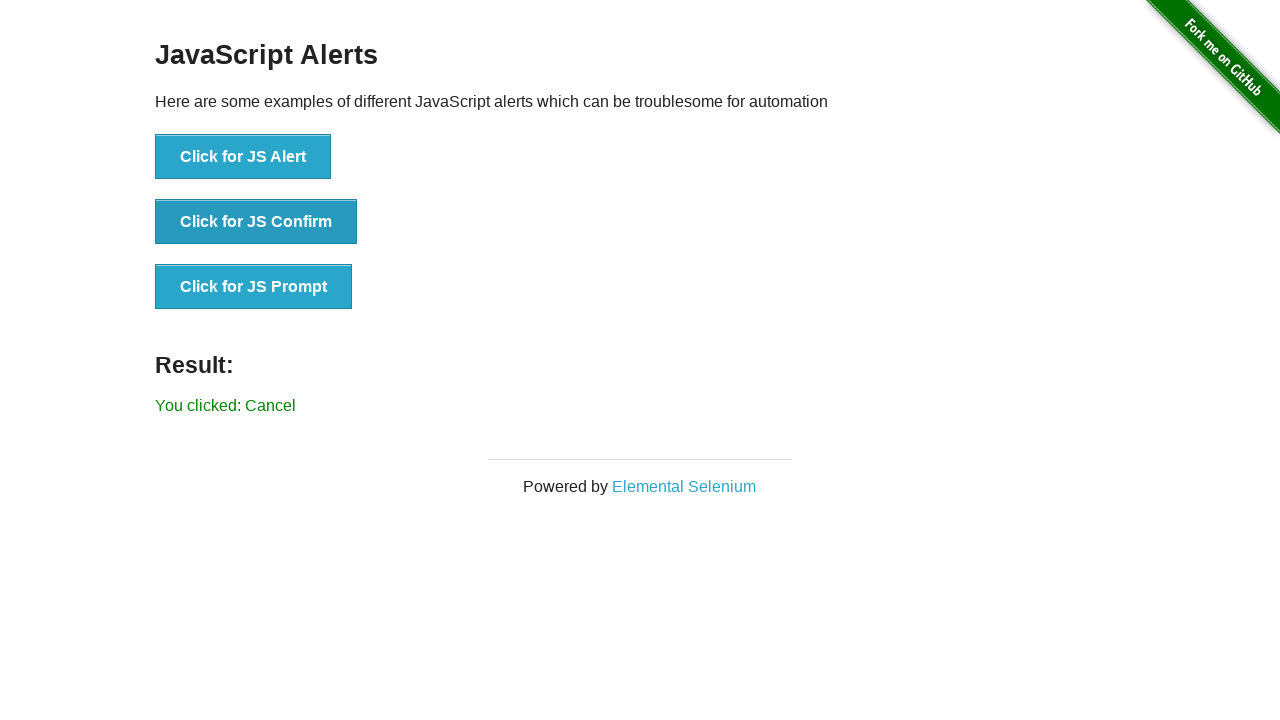

Set up dialog handler to accept dialogs
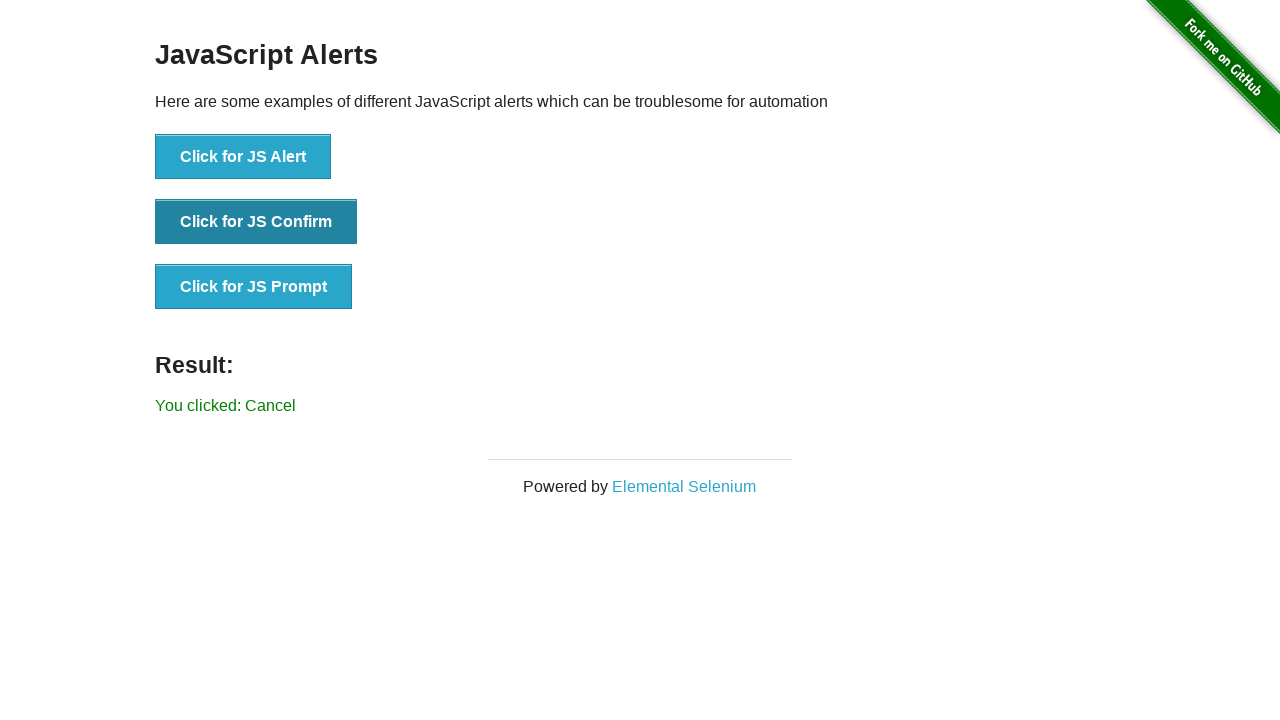

Clicked confirm button and accepted the dialog at (256, 222) on button[onclick='jsConfirm()']
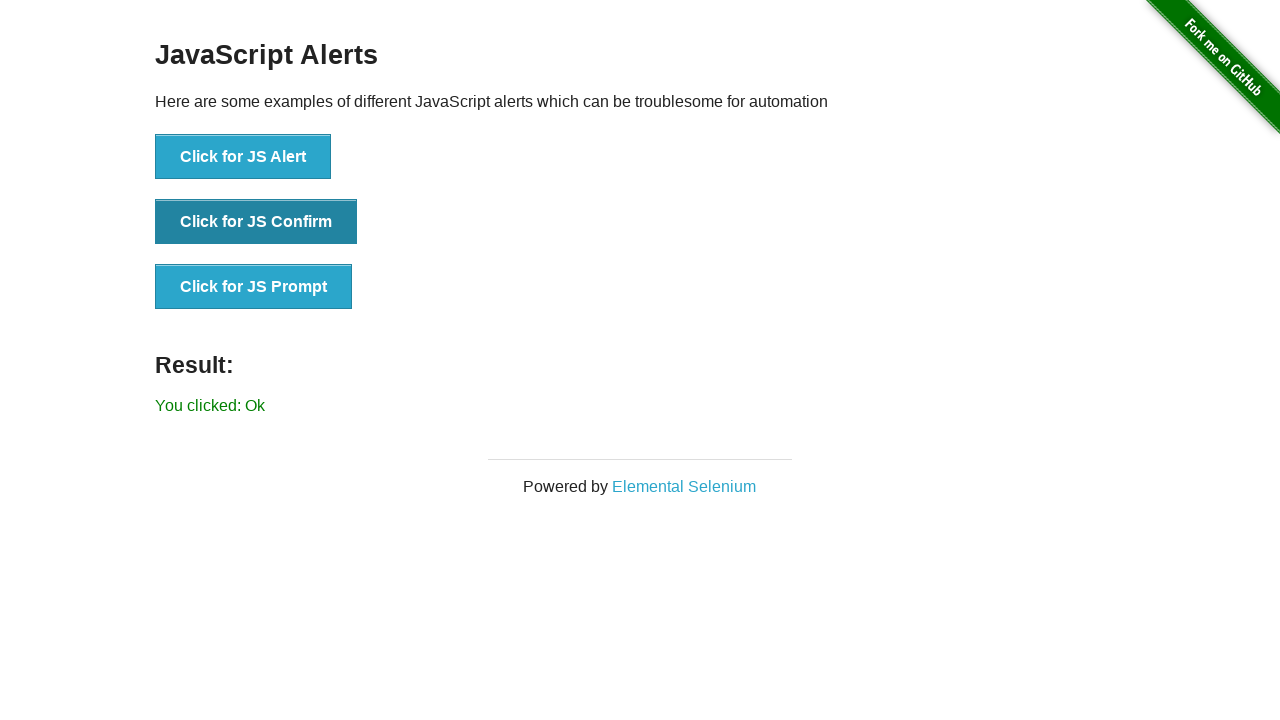

Located result element
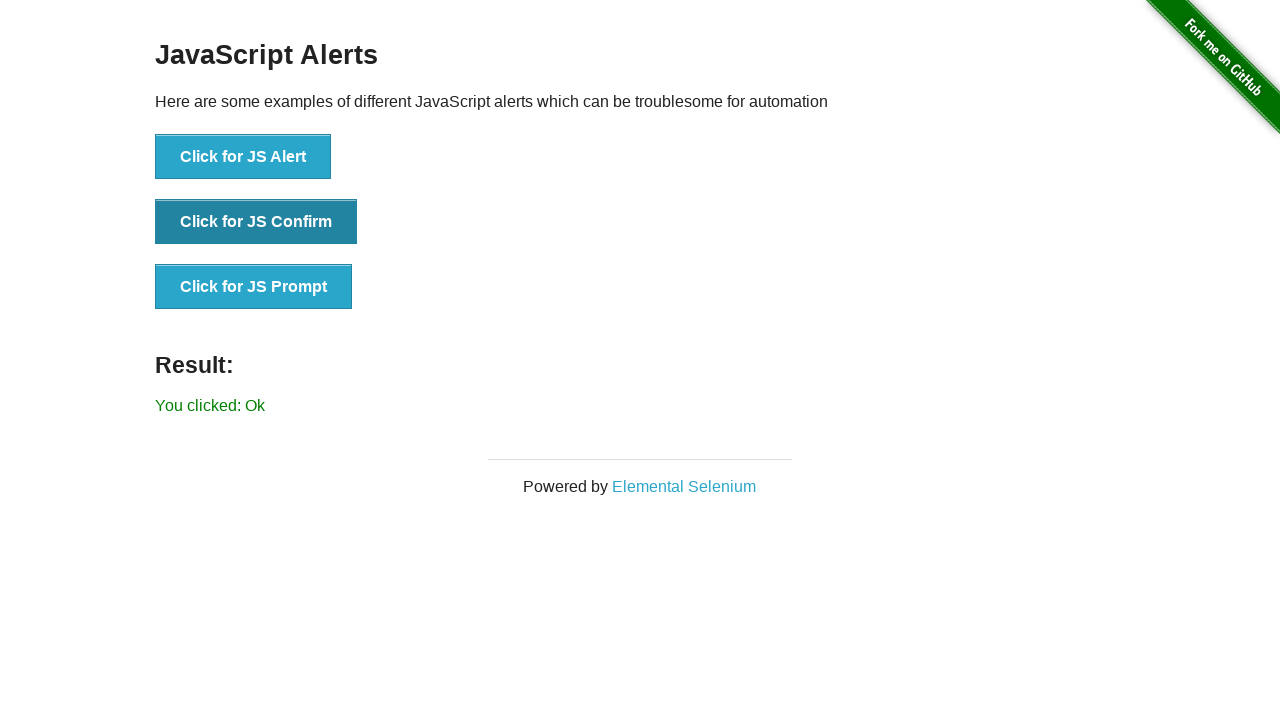

Verified result text is 'You clicked: Ok'
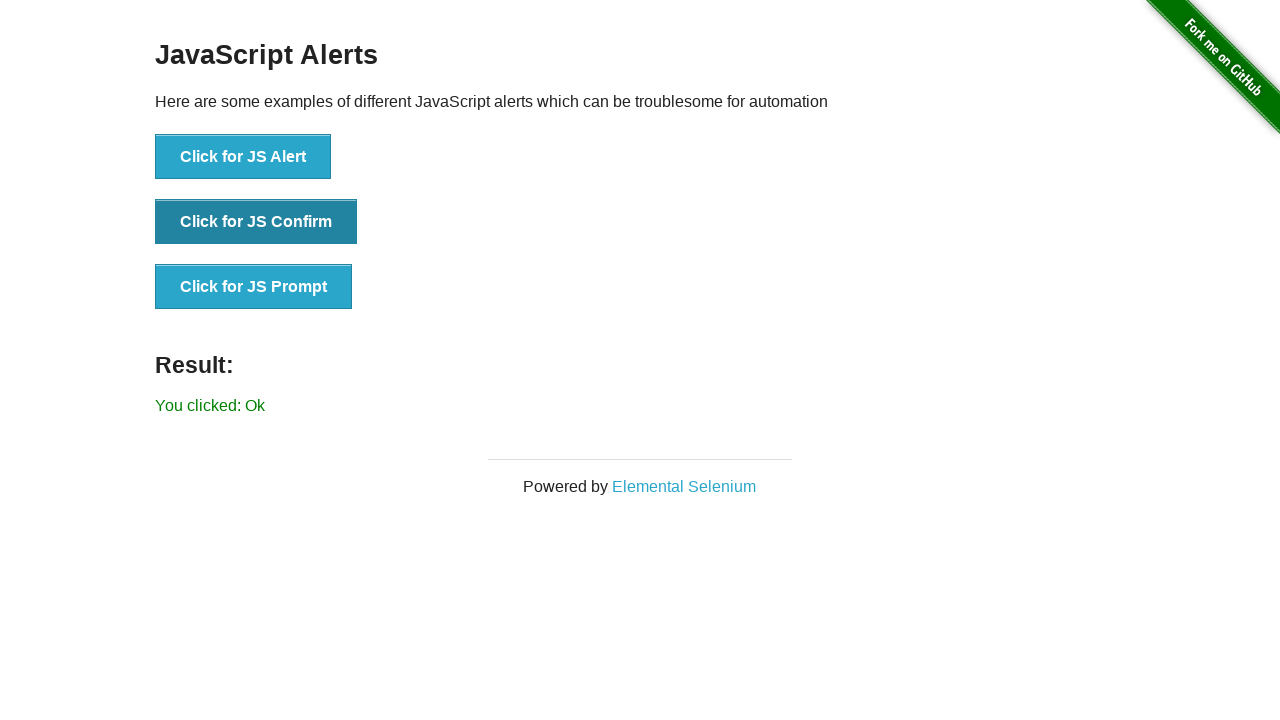

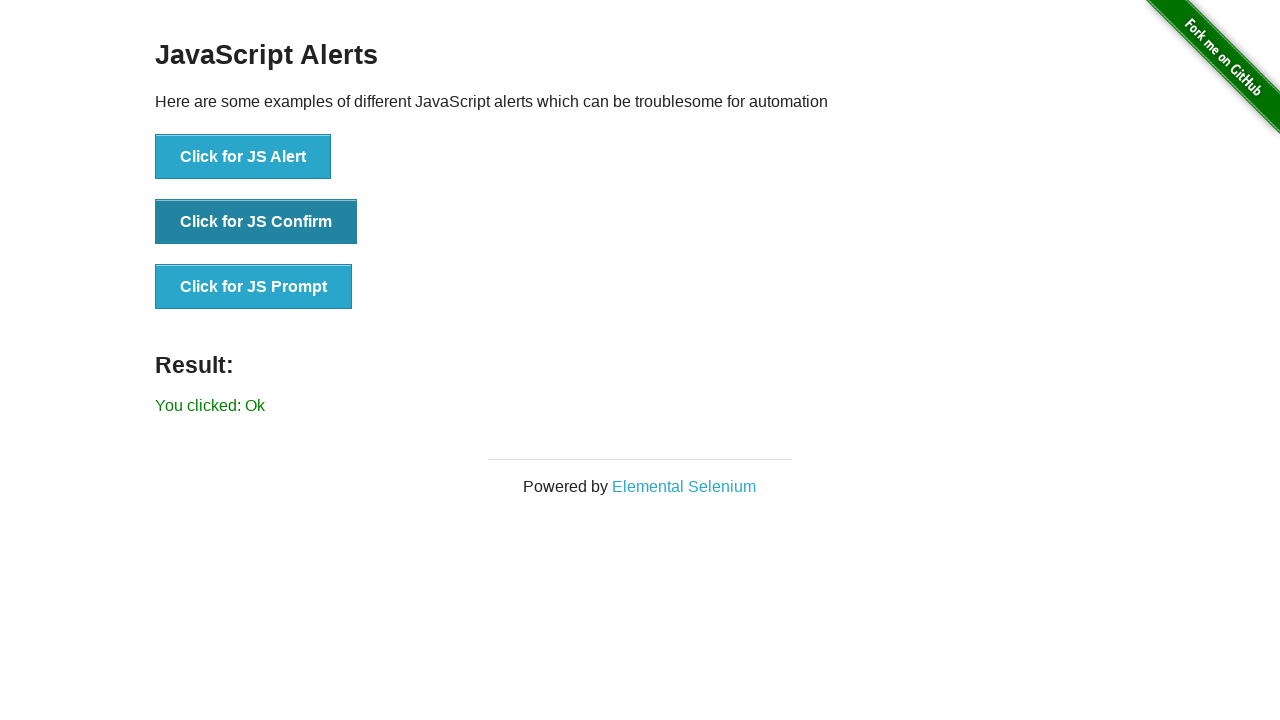